Tests handling a confirm JavaScript alert by clicking the trigger button and dismissing (canceling) the confirmation dialog.

Starting URL: https://v1.training-support.net/selenium/javascript-alerts

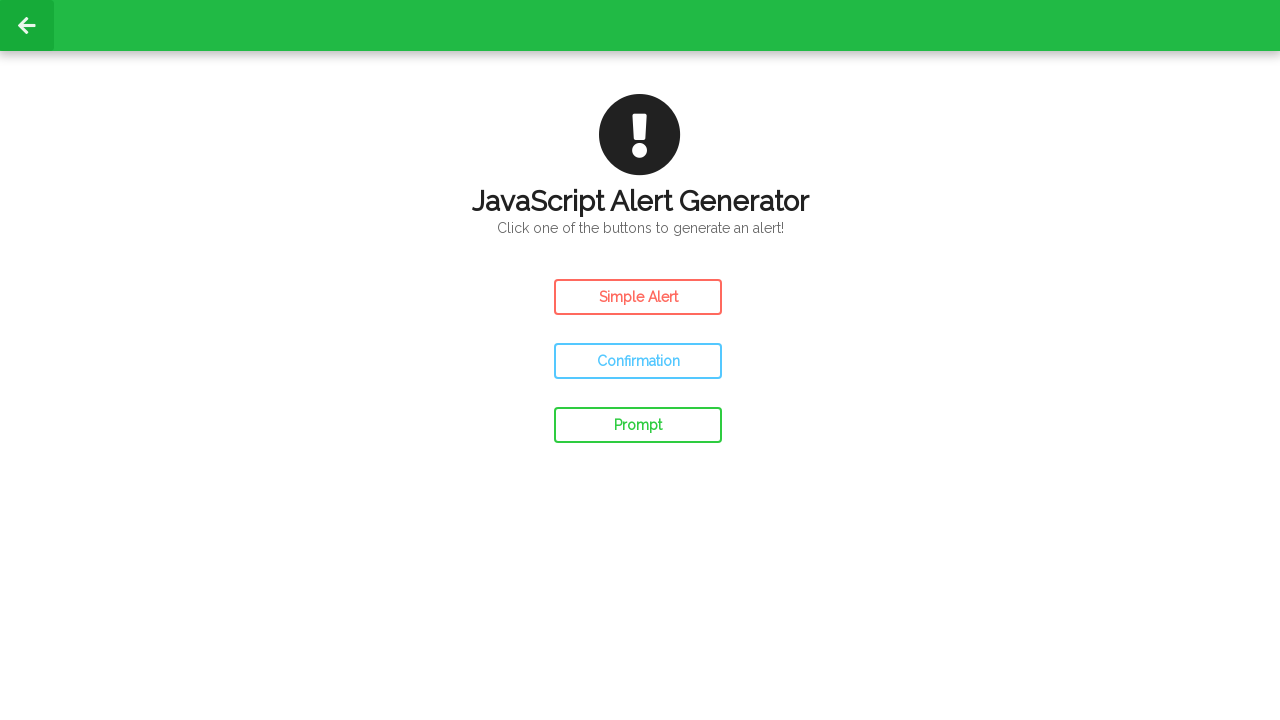

Set up dialog handler to dismiss confirmation alerts
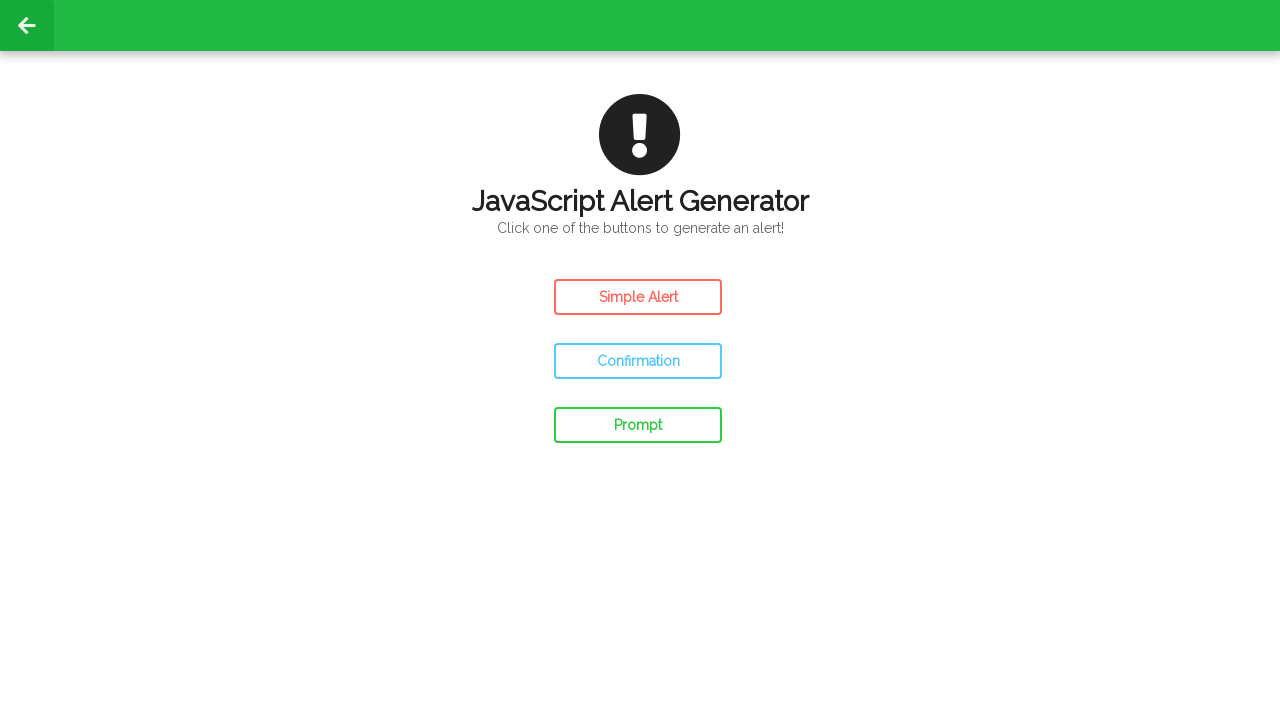

Clicked the Confirm Alert button to trigger confirmation dialog at (638, 361) on #confirm
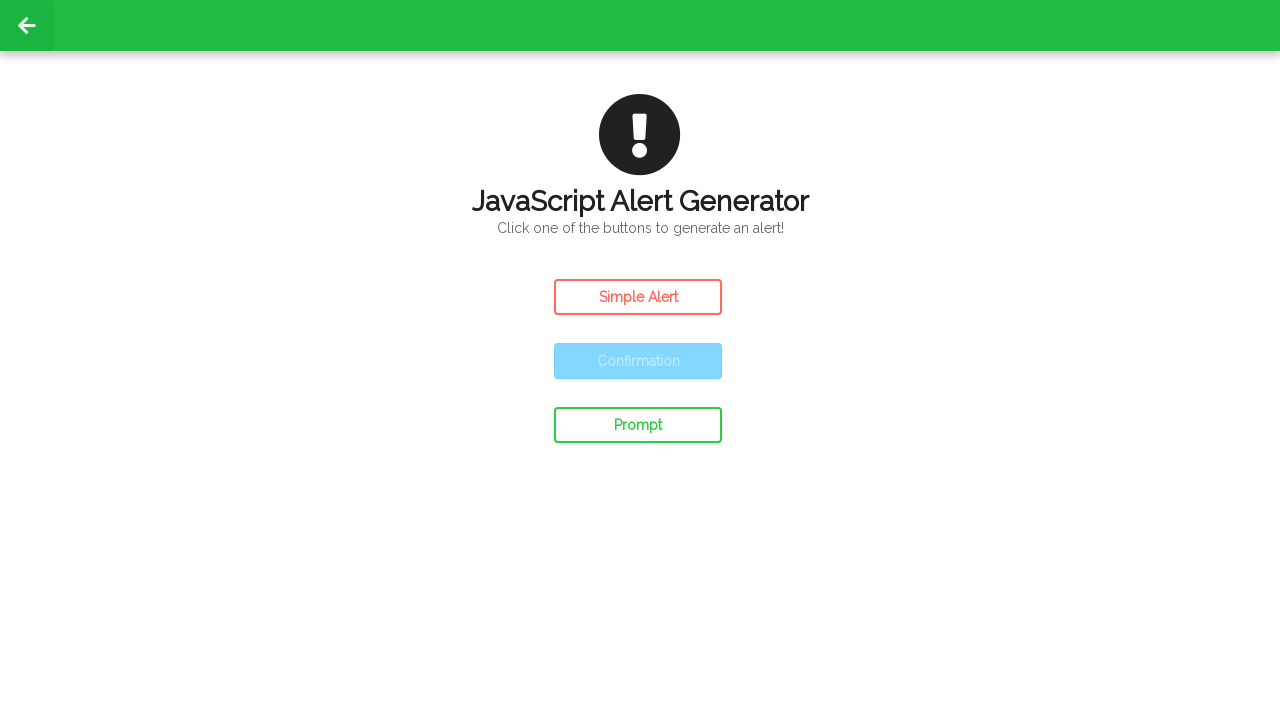

Waited for page to process the alert dismissal
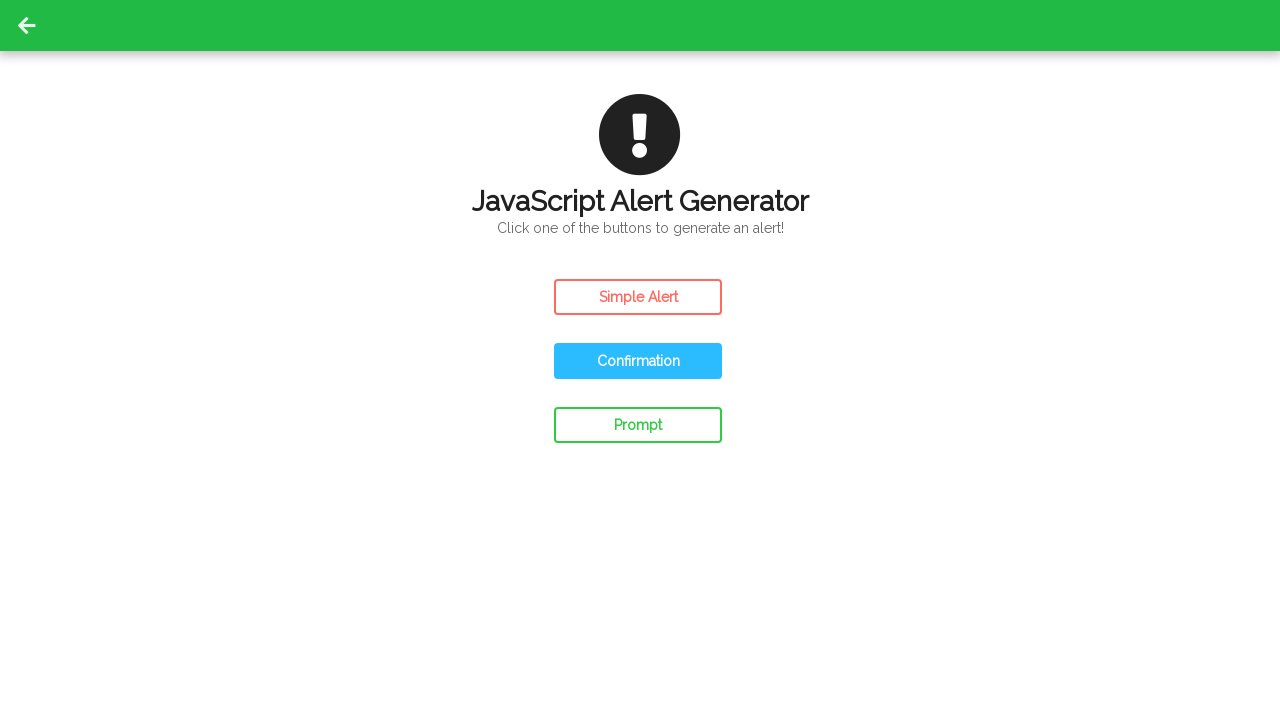

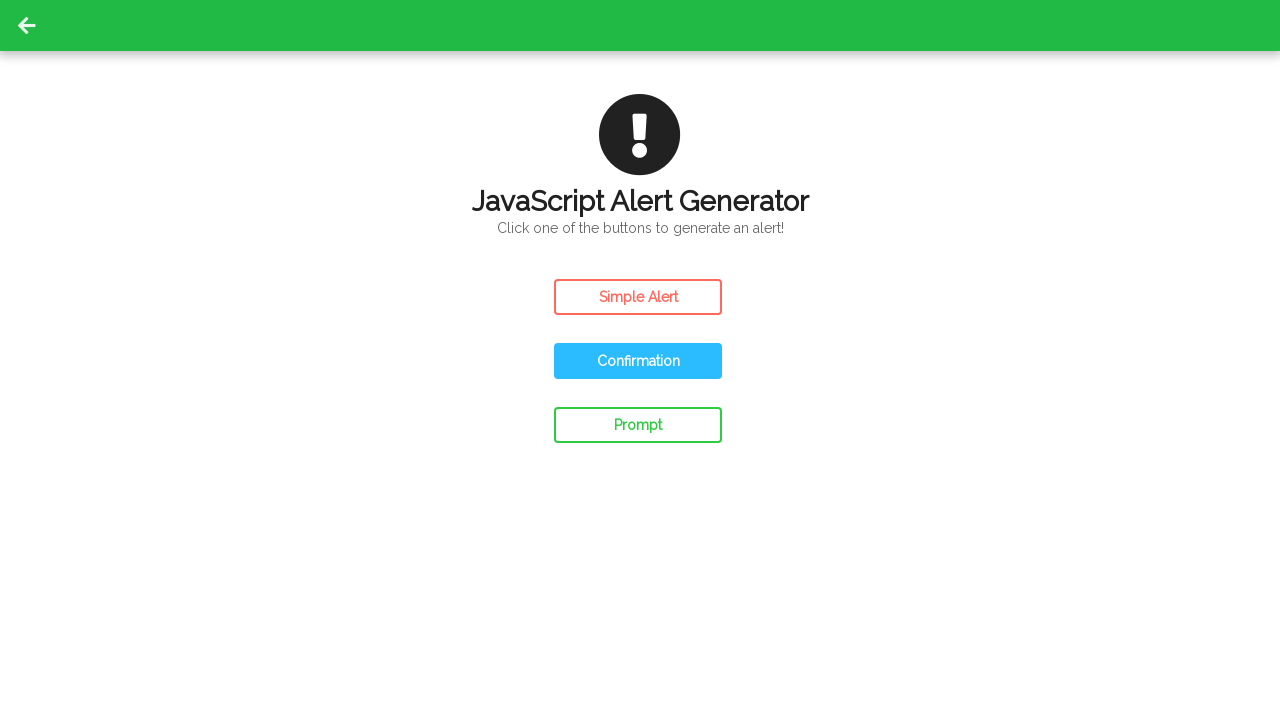